Tests accepting a simple alert popup by clicking the alert button and accepting the alert

Starting URL: https://demoqa.com/alerts

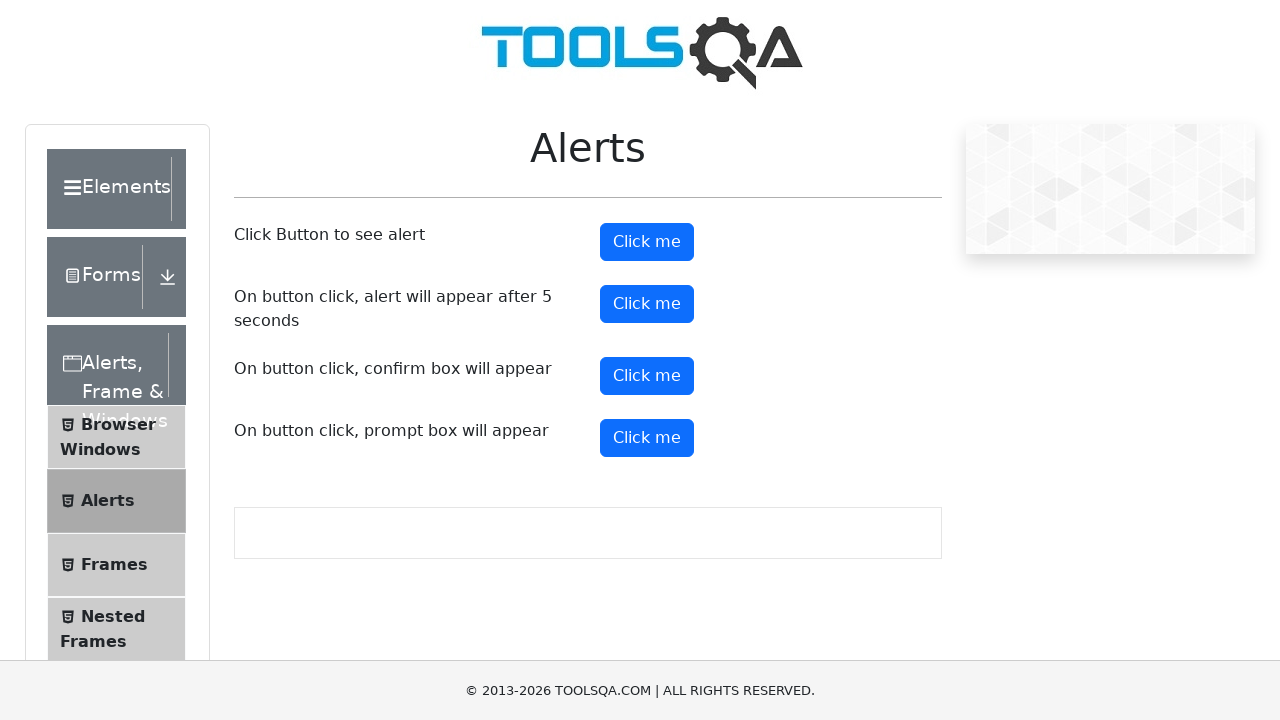

Navigated to alerts demo page
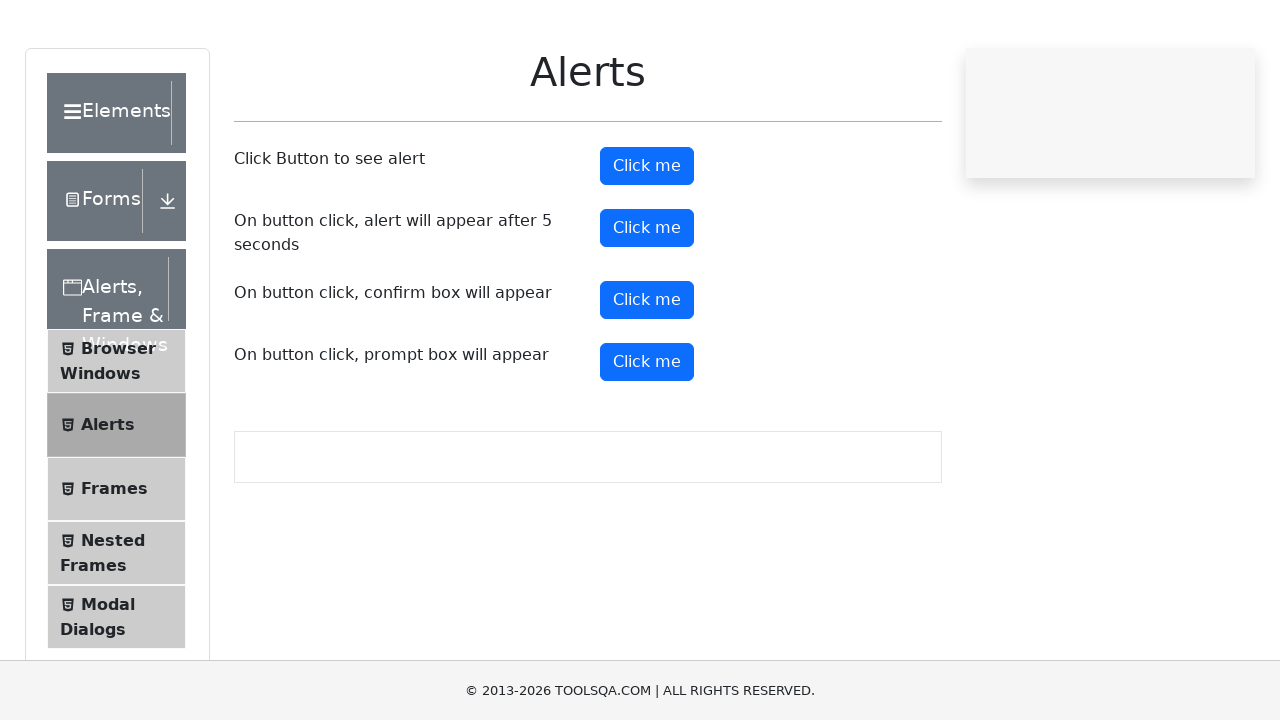

Clicked the alert button to trigger alert popup at (647, 242) on #alertButton
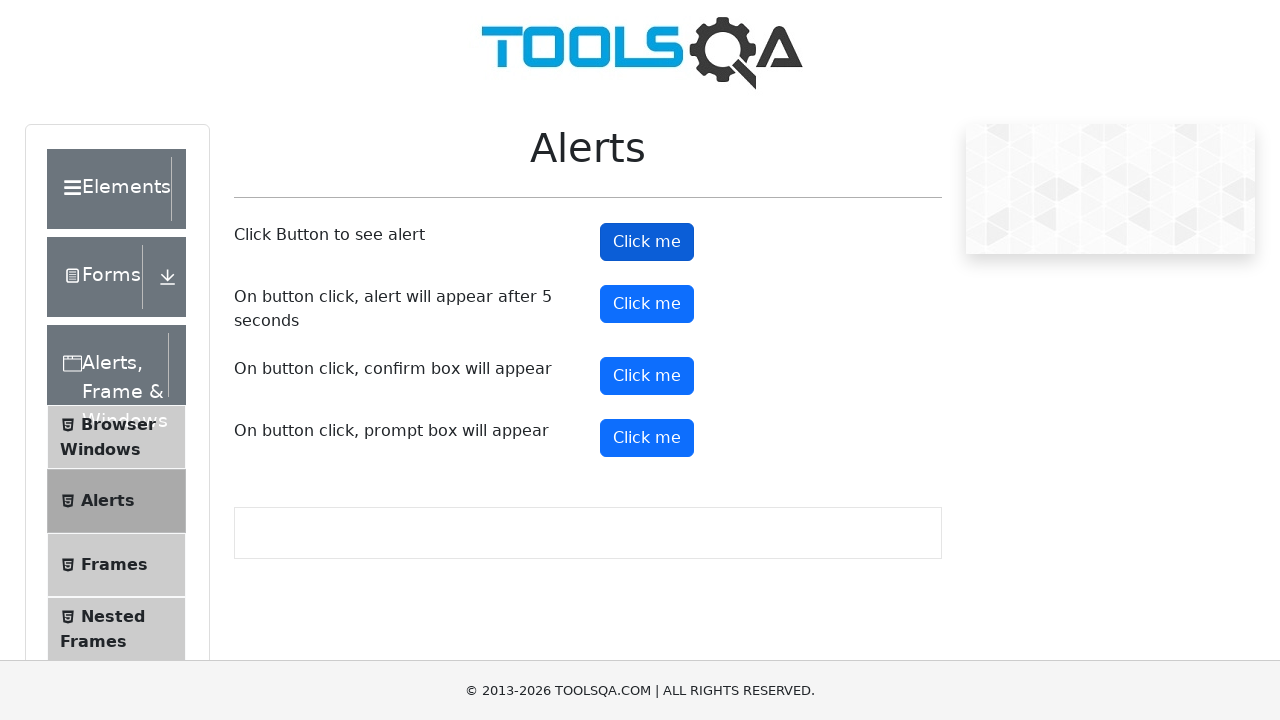

Accepted the alert popup
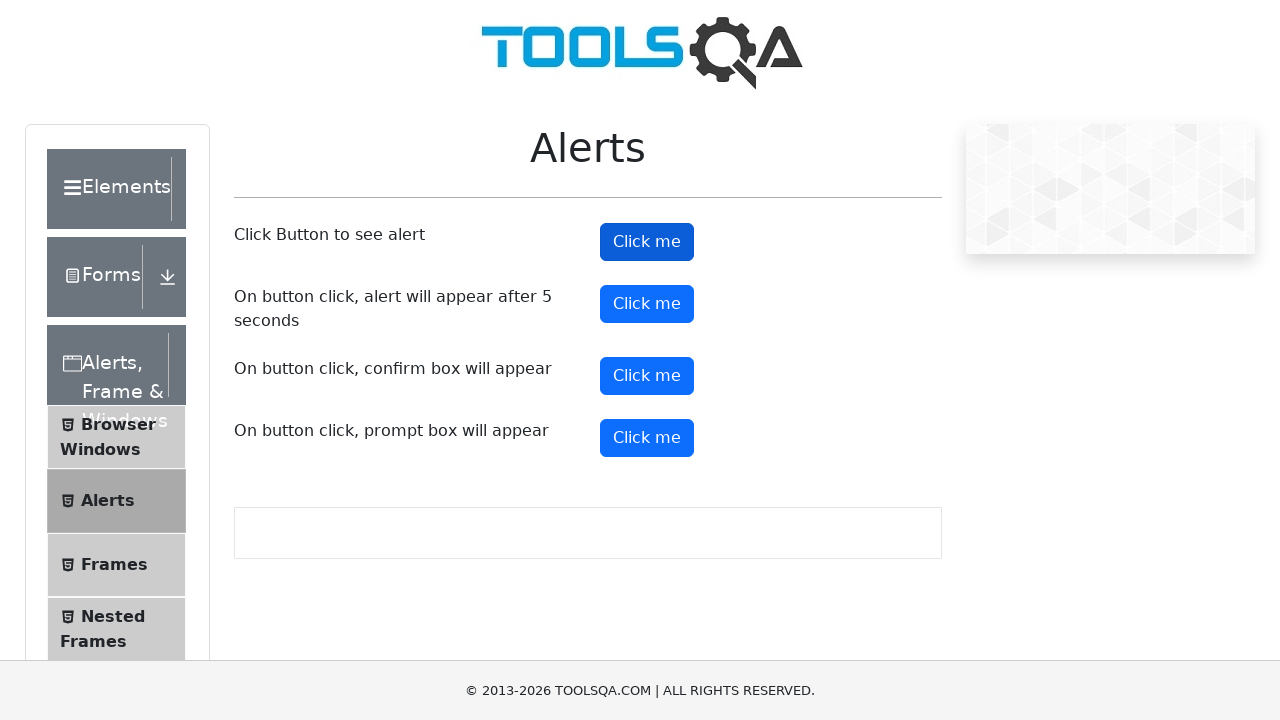

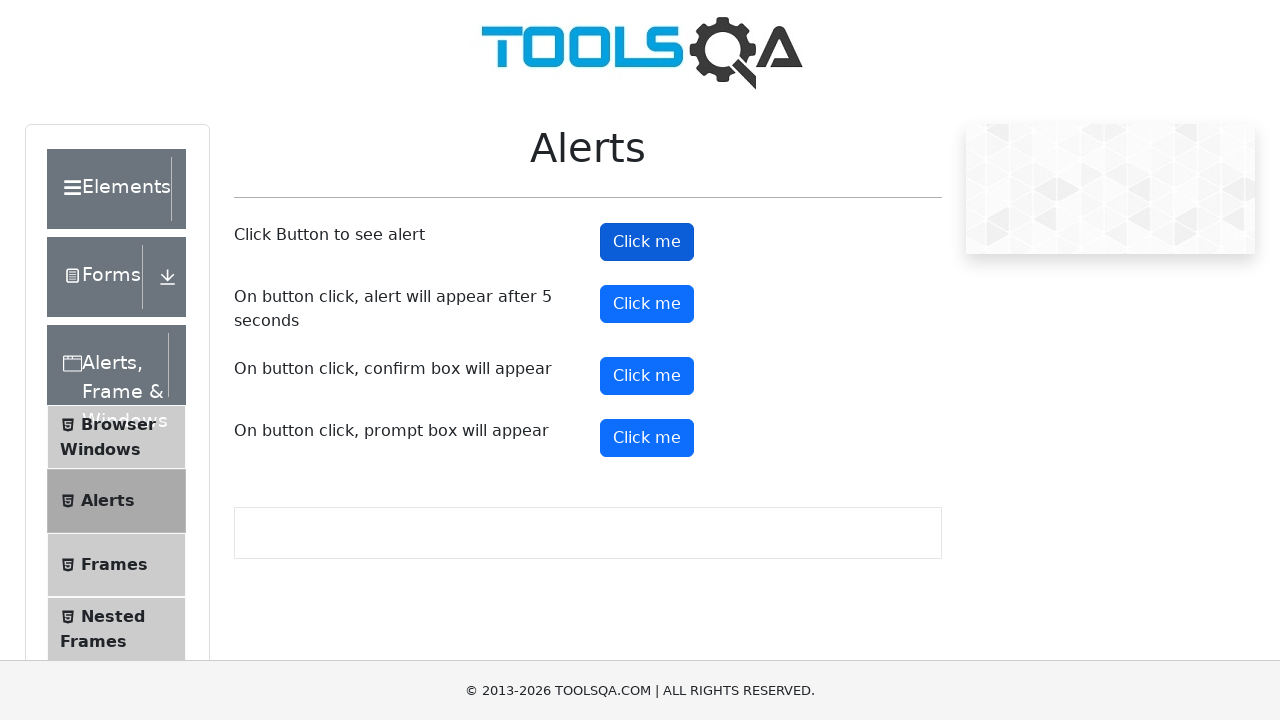